Tests that submitting an empty search query keeps the user on the YouTube homepage without navigating away.

Starting URL: https://www.youtube.com/

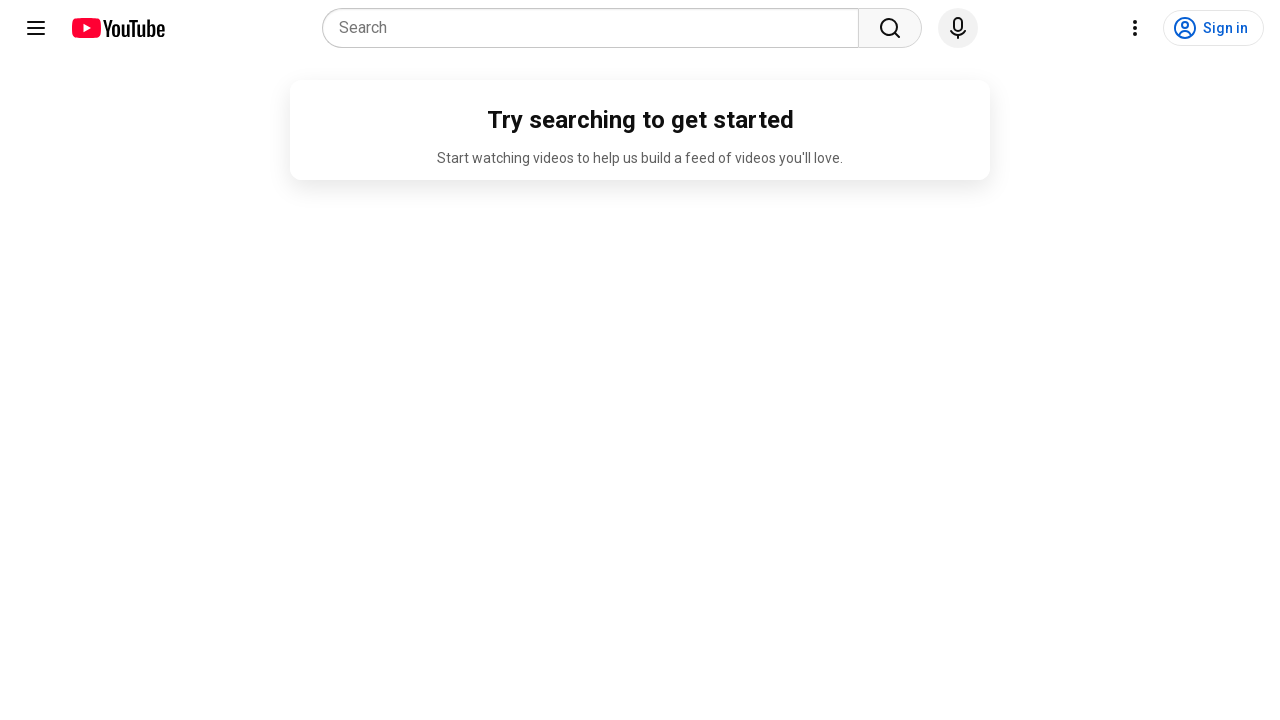

Search box loaded and is visible on YouTube homepage
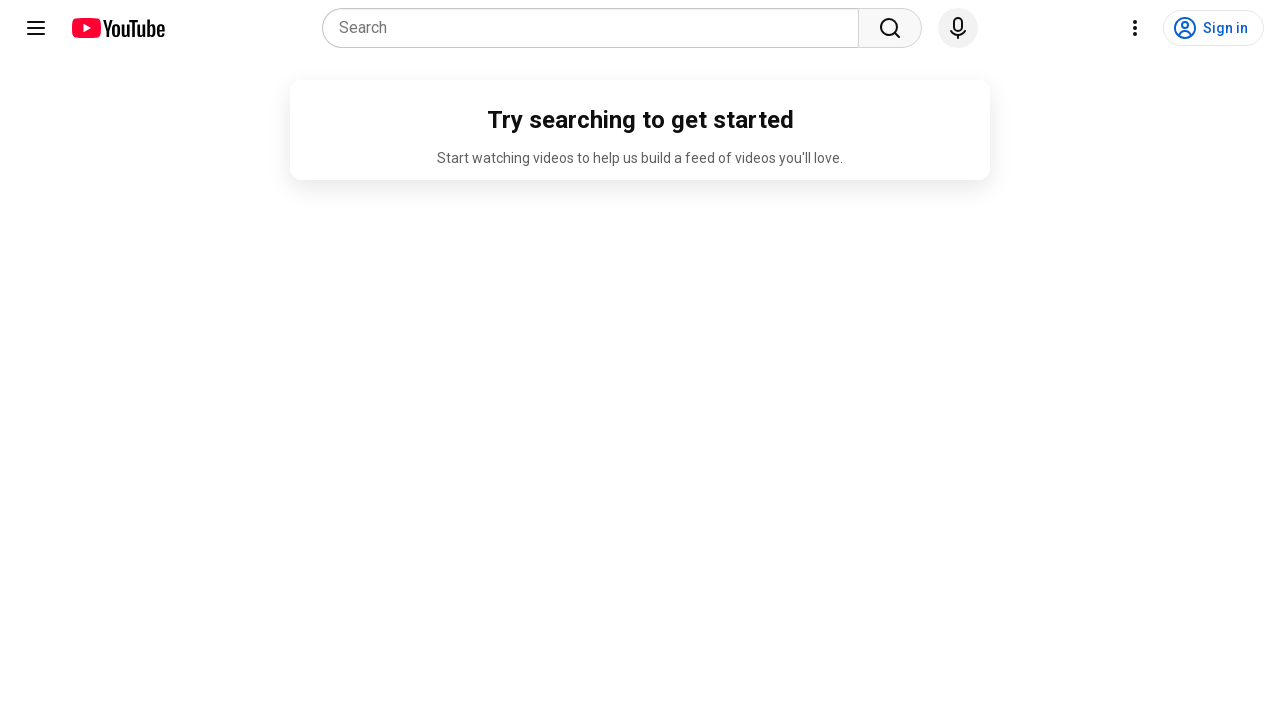

Cleared search box to leave it empty
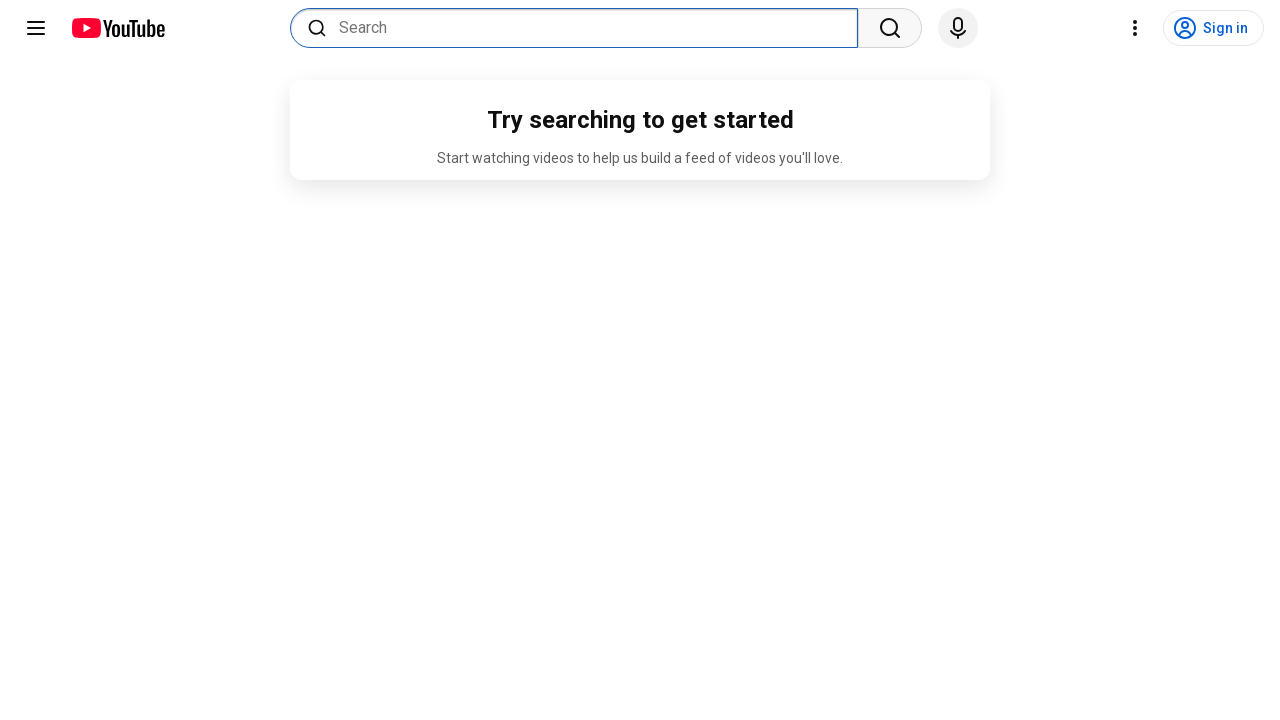

Submitted empty search query by pressing Enter
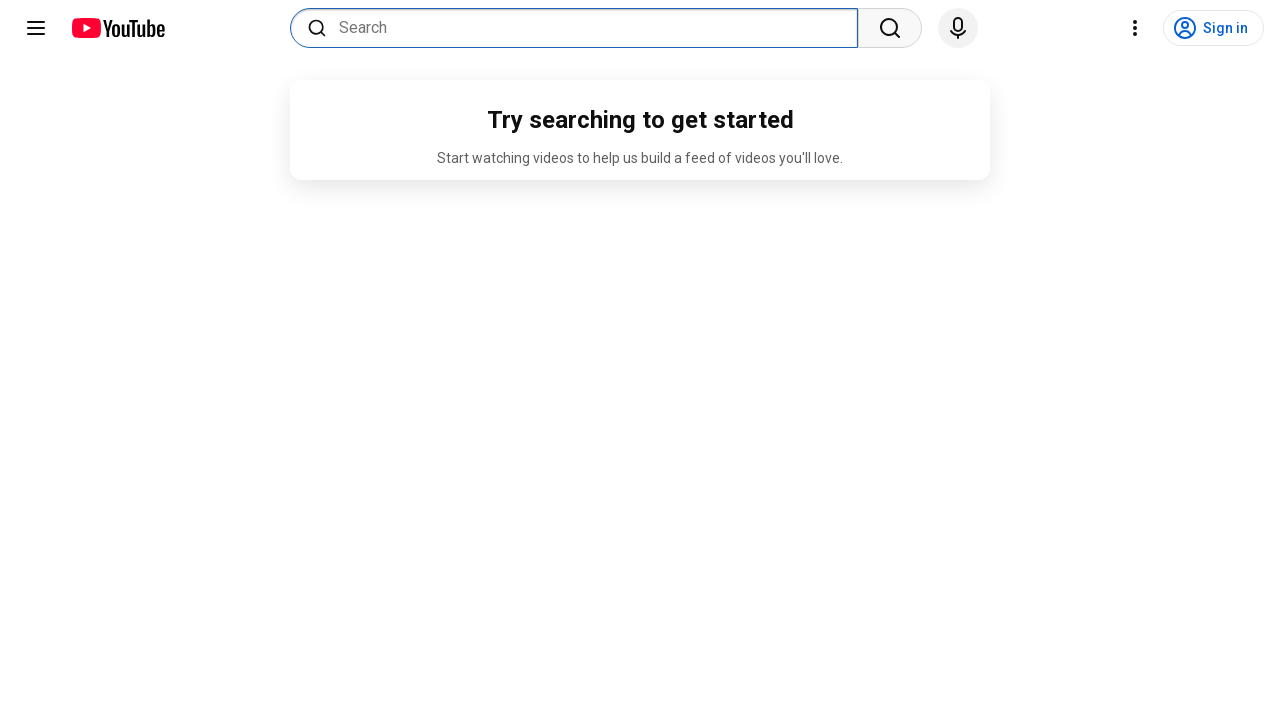

YouTube logo is visible, confirming user remains on homepage after empty search submission
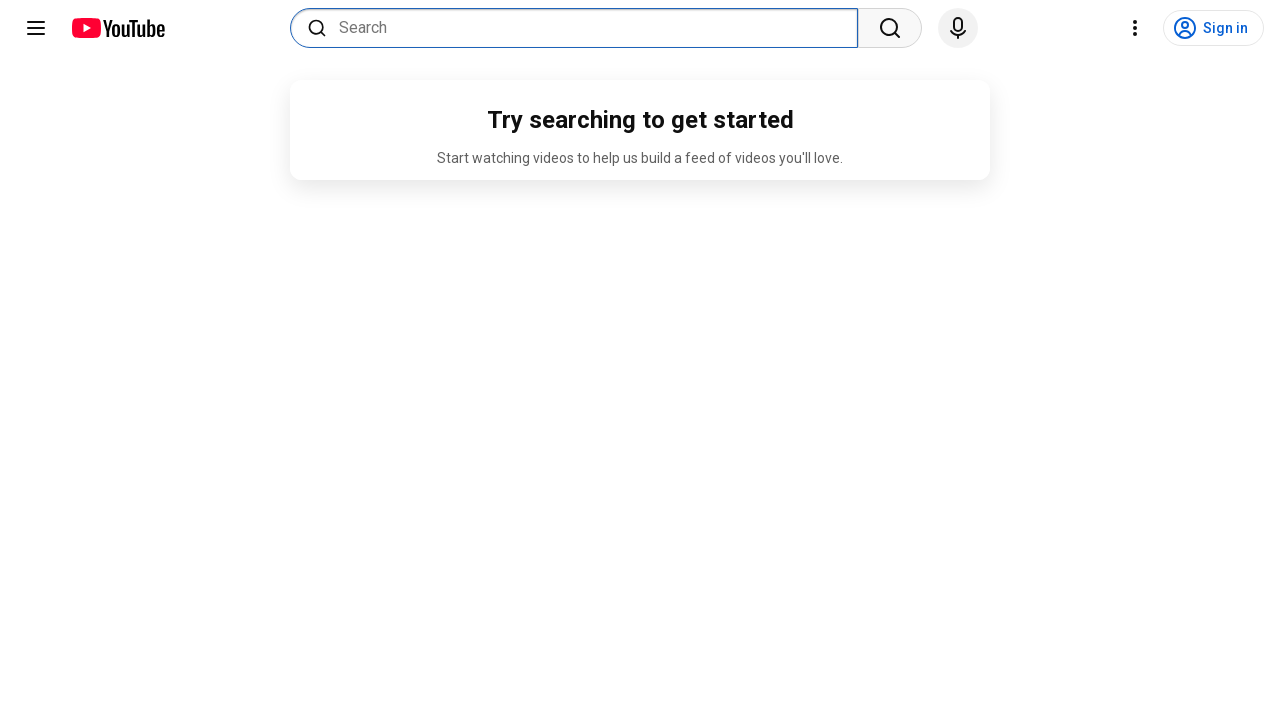

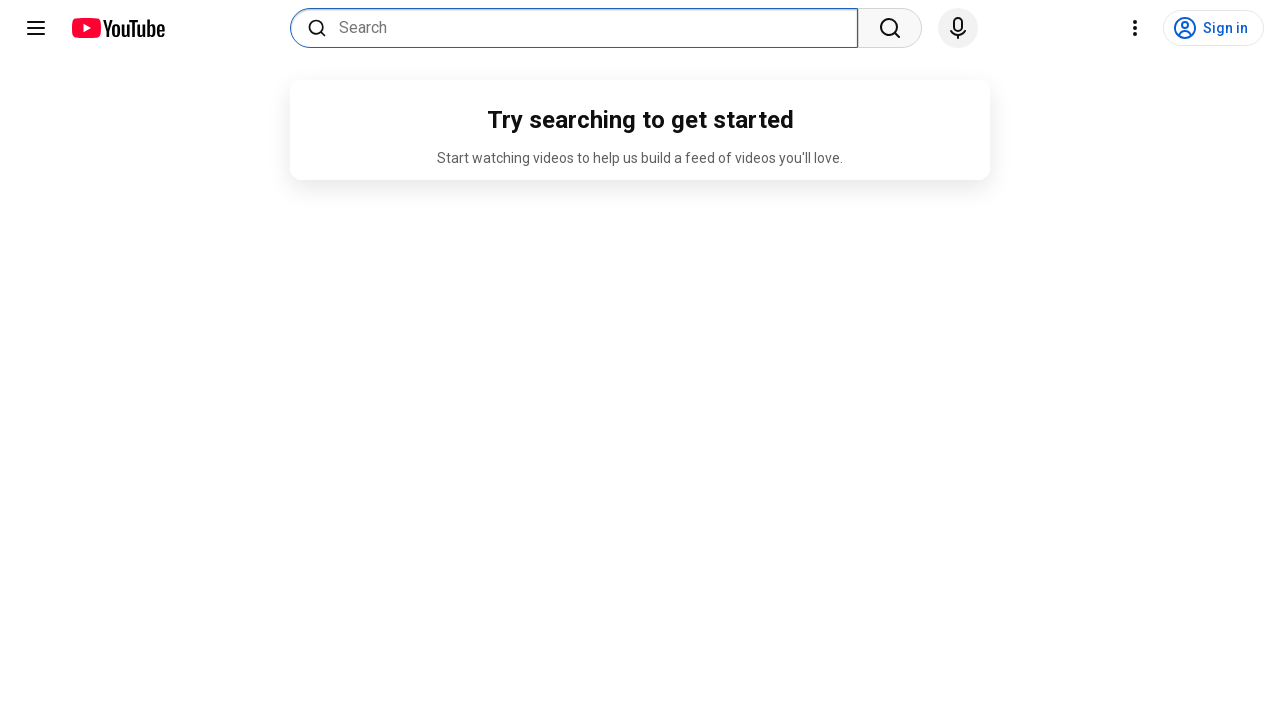